Tests keyboard key press functionality by sending SPACE key to an element and TAB key using ActionChains, then verifying the displayed result text matches the expected key press.

Starting URL: http://the-internet.herokuapp.com/key_presses

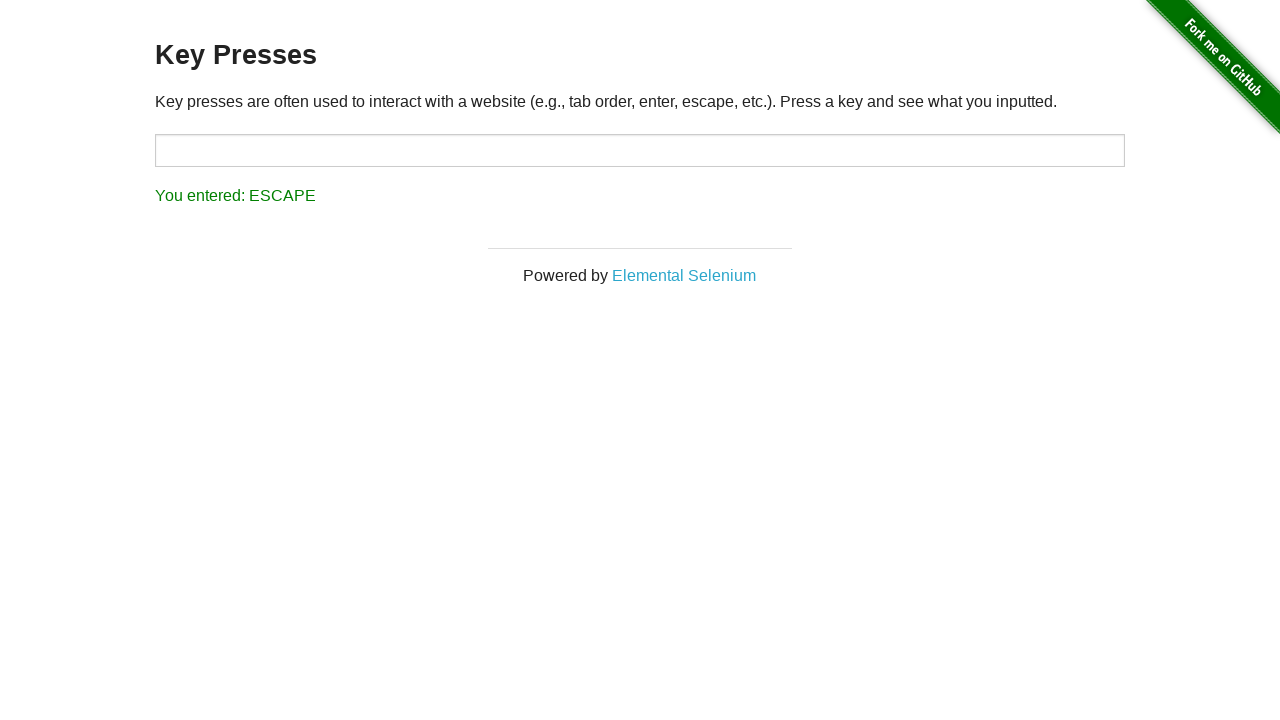

Pressed SPACE key on the example element on .example
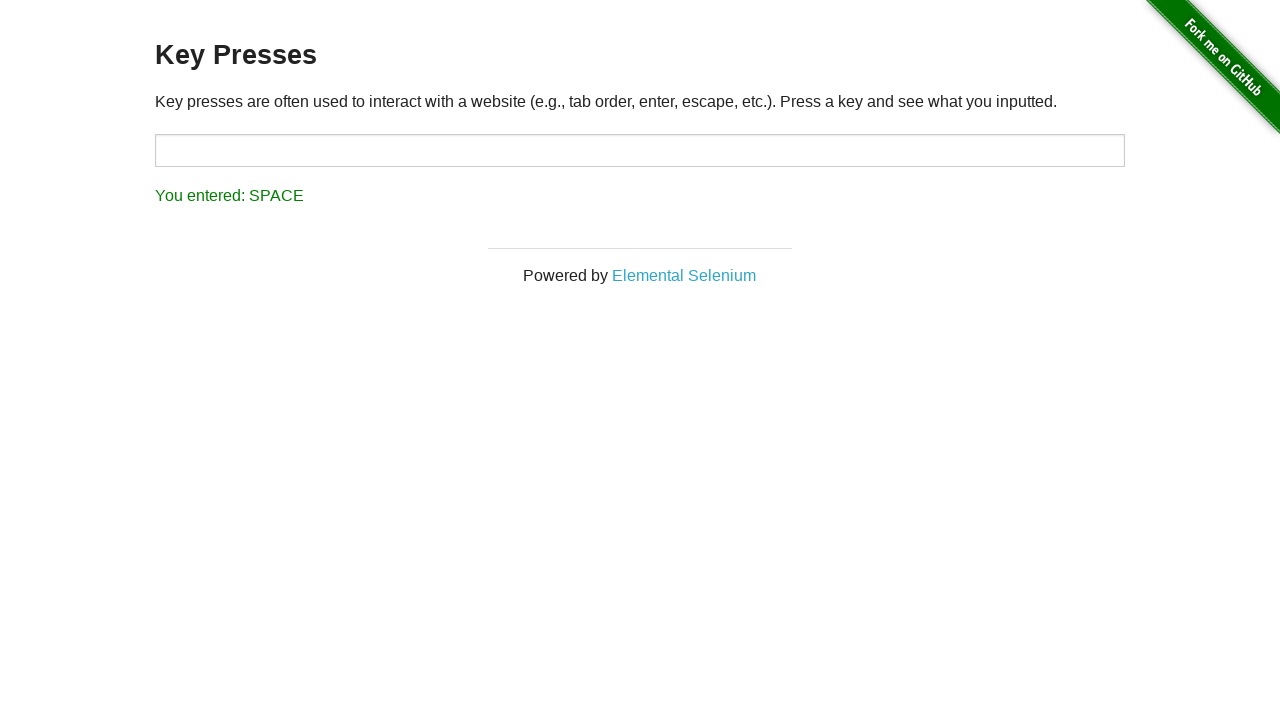

Retrieved result text after SPACE key press
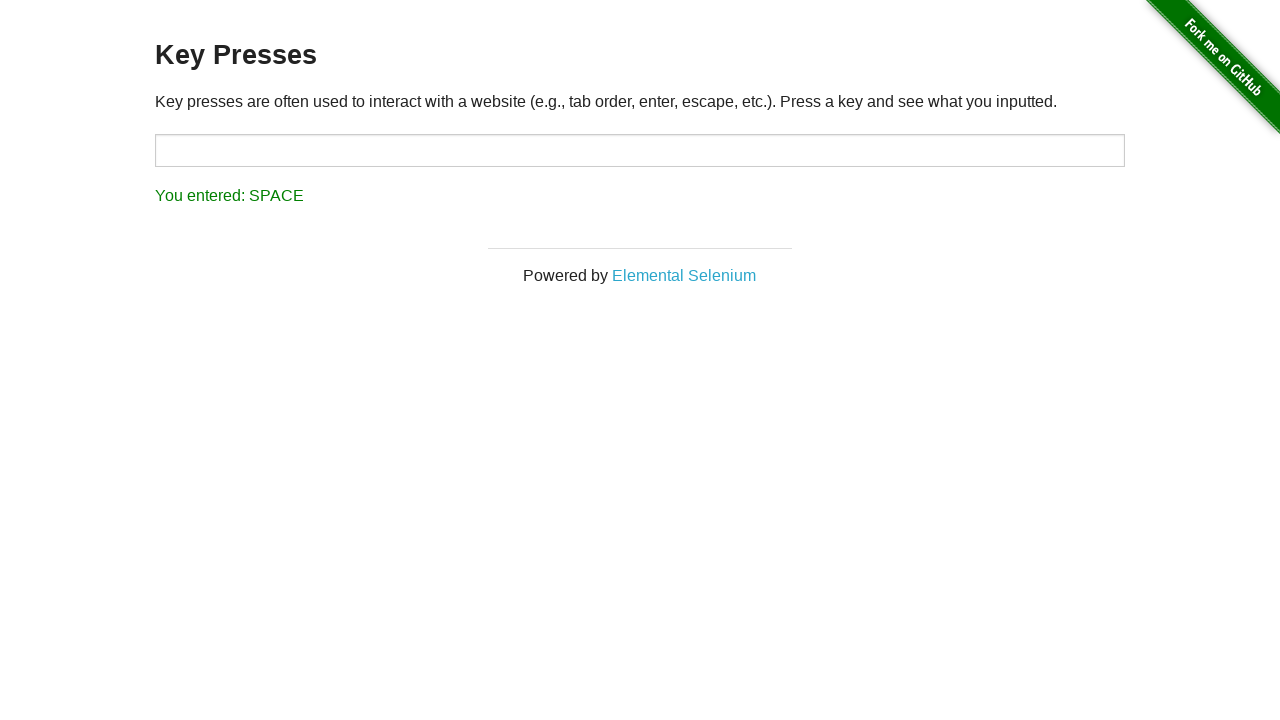

Verified result text matches 'You entered: SPACE'
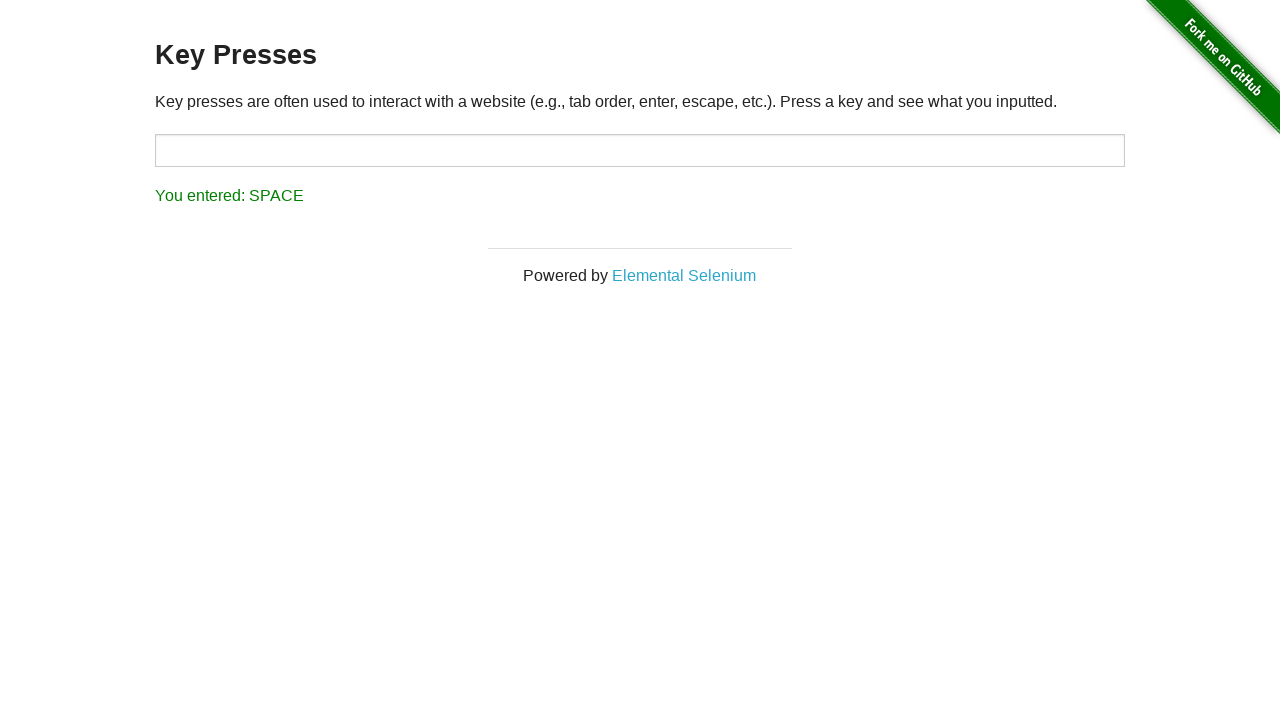

Pressed TAB key using keyboard
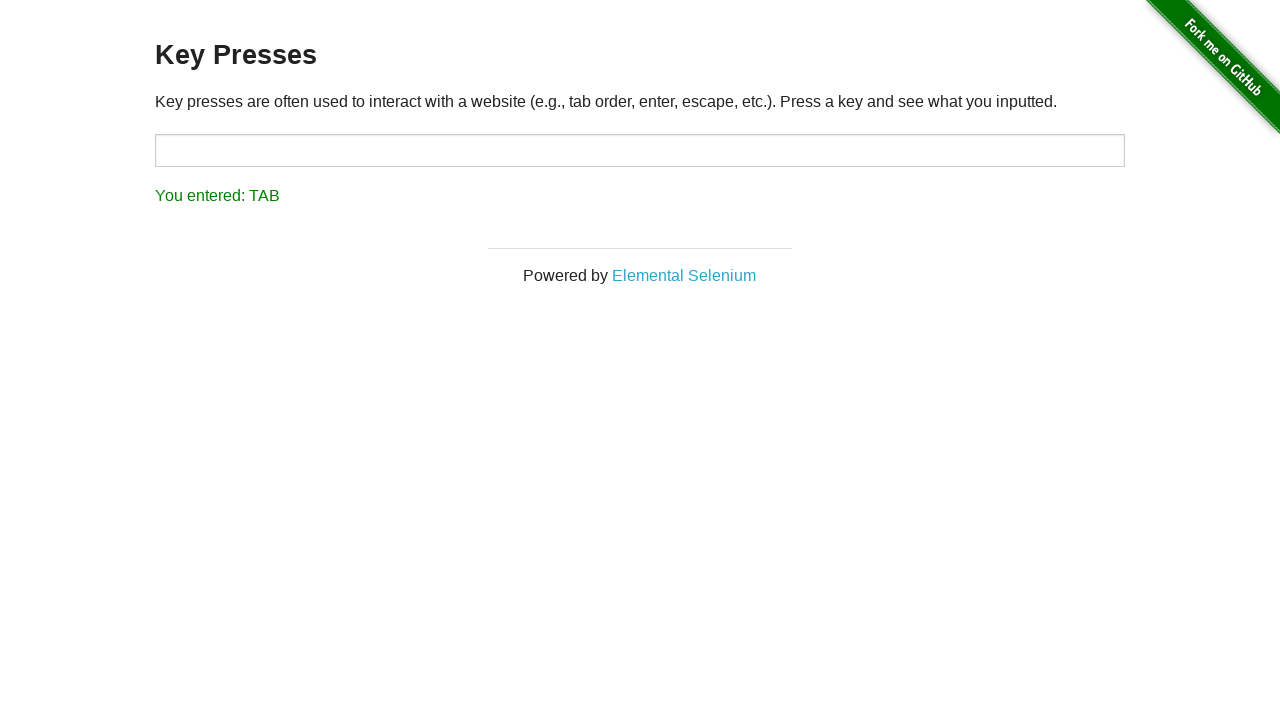

Retrieved result text after TAB key press
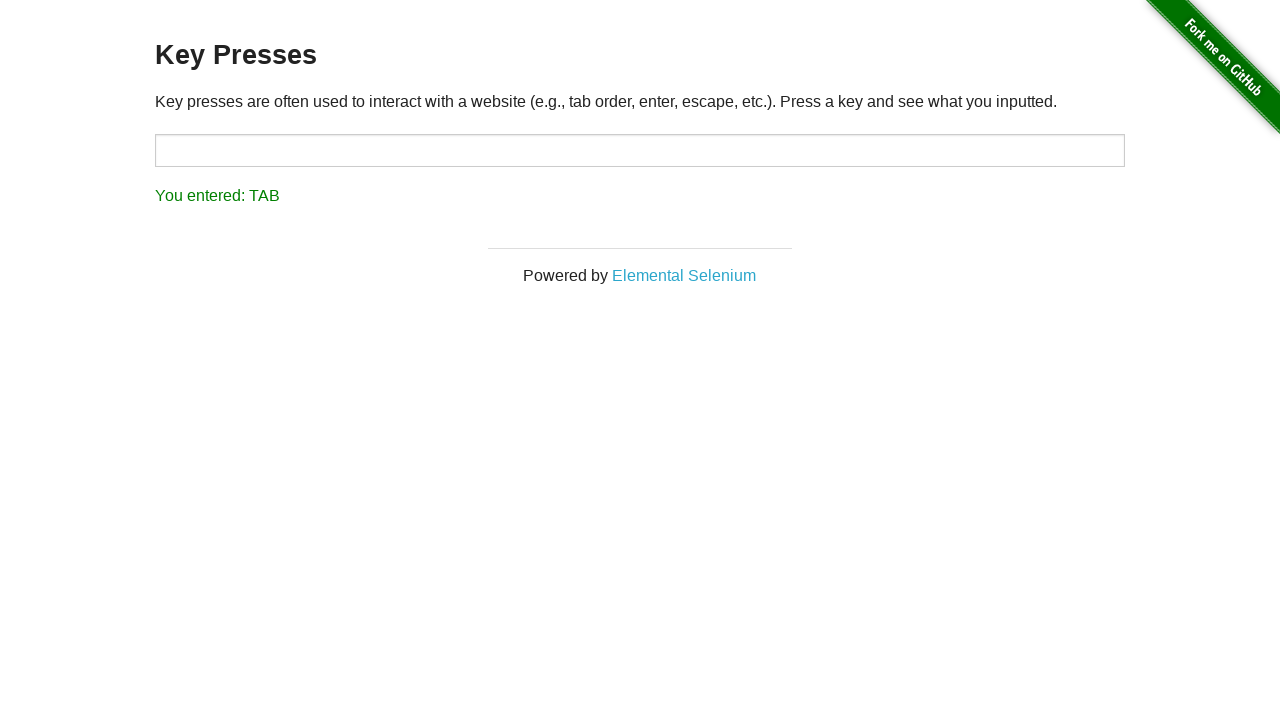

Verified result text matches 'You entered: TAB'
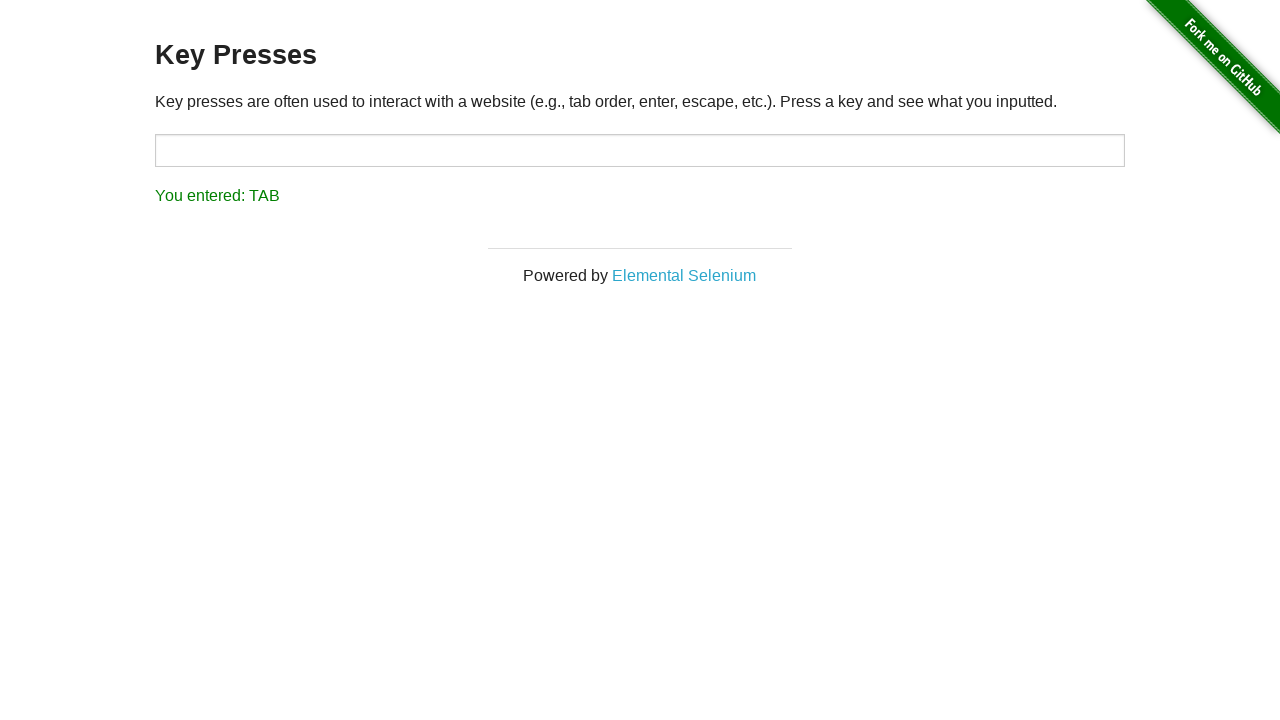

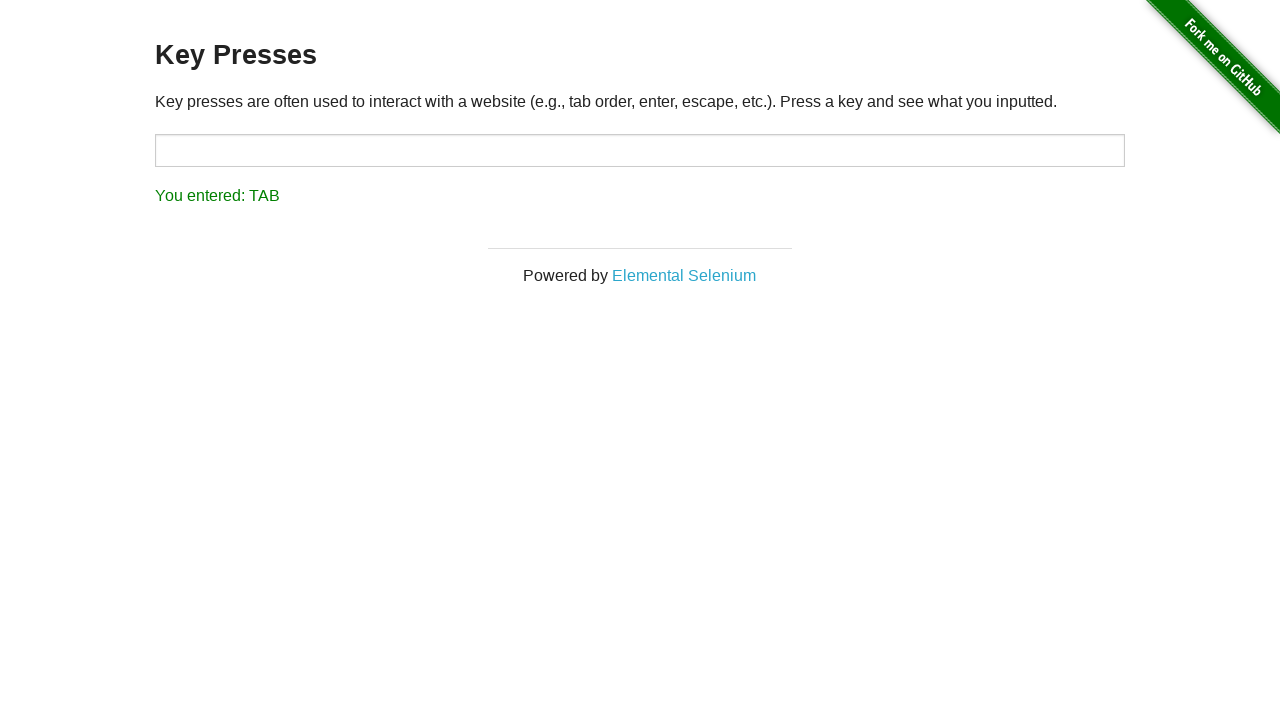